Tests alert functionality by clicking a button that triggers a JavaScript alert and then accepting the alert dialog

Starting URL: https://demoqa.com/alerts

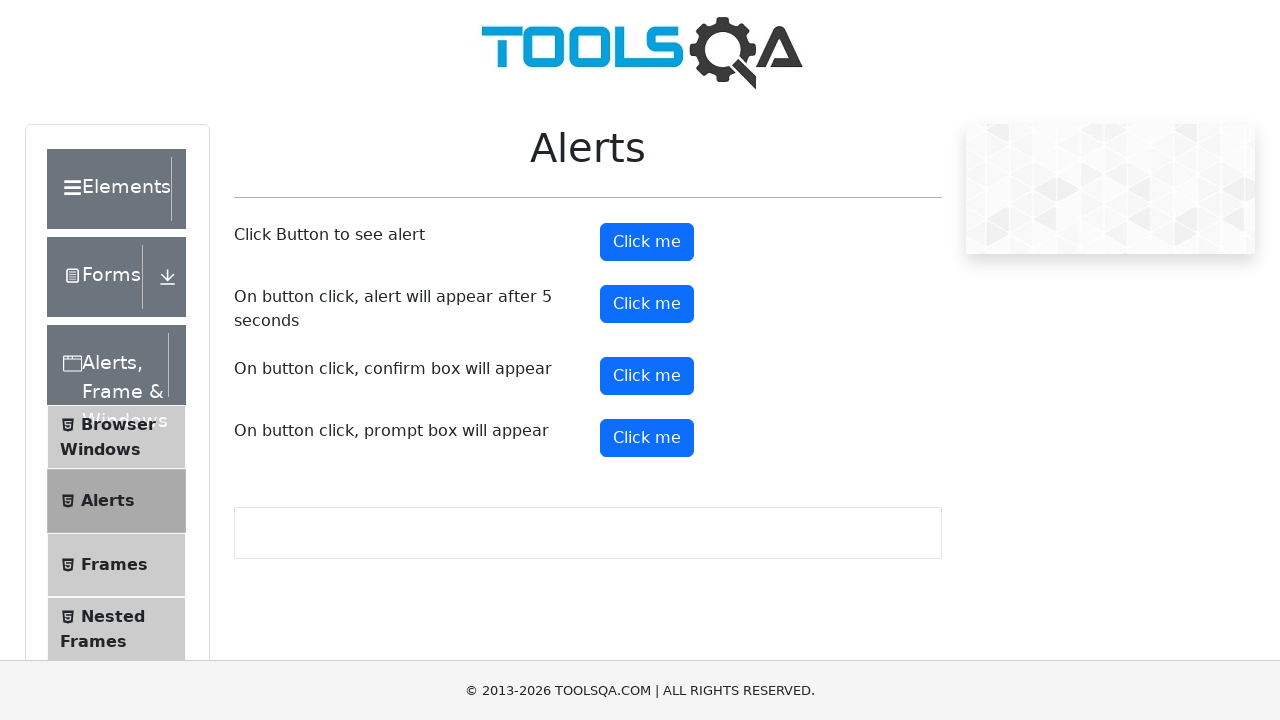

Clicked the alert button to trigger JavaScript alert at (647, 242) on #alertButton
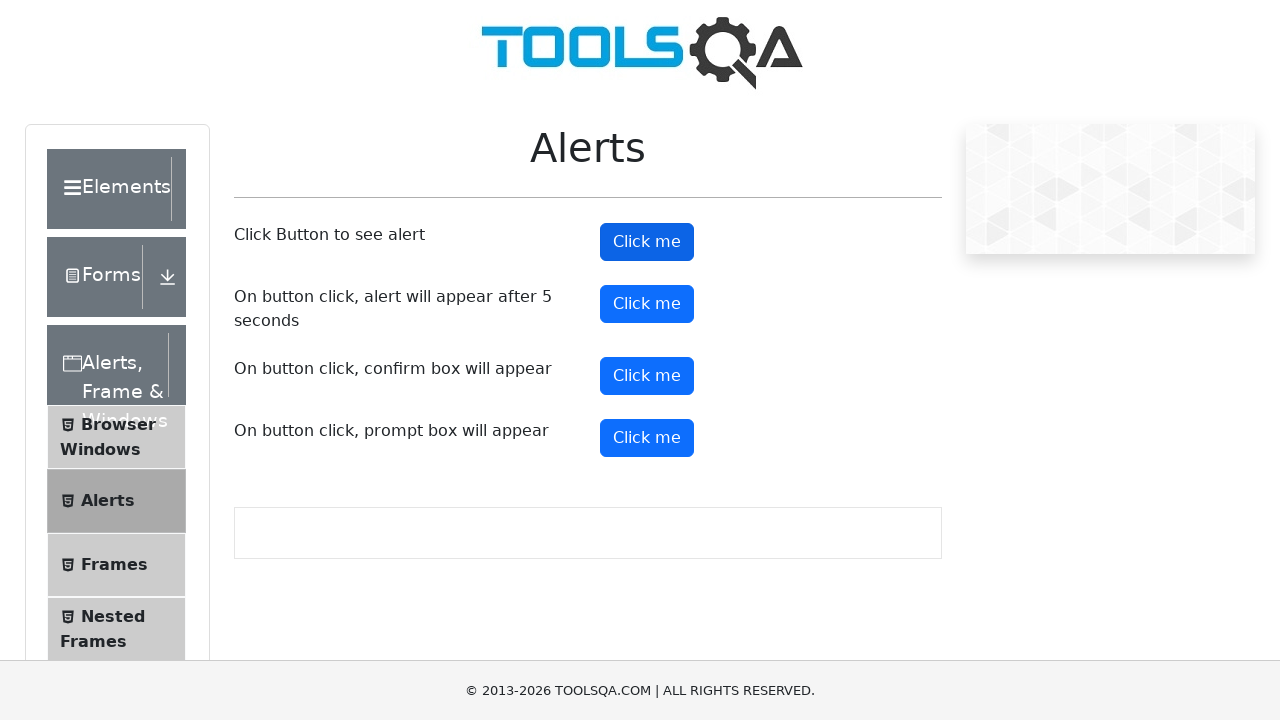

Set up dialog handler to accept the alert
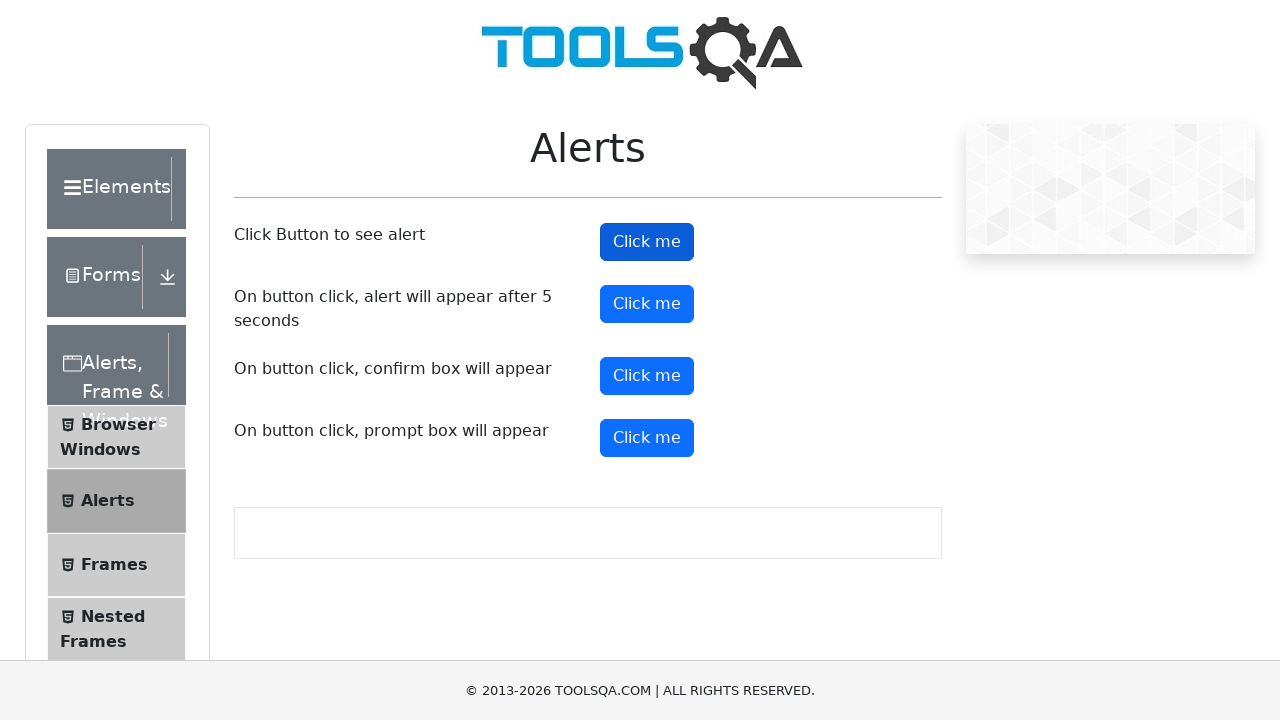

Waited for alert to be processed
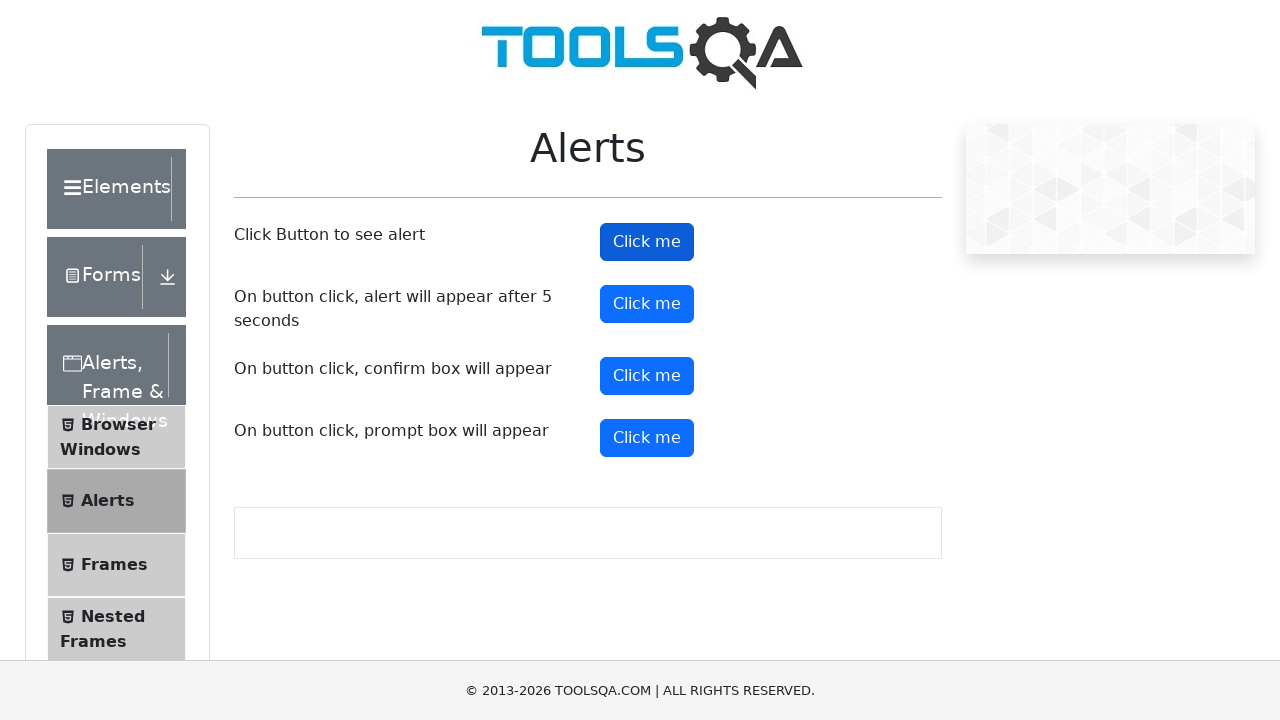

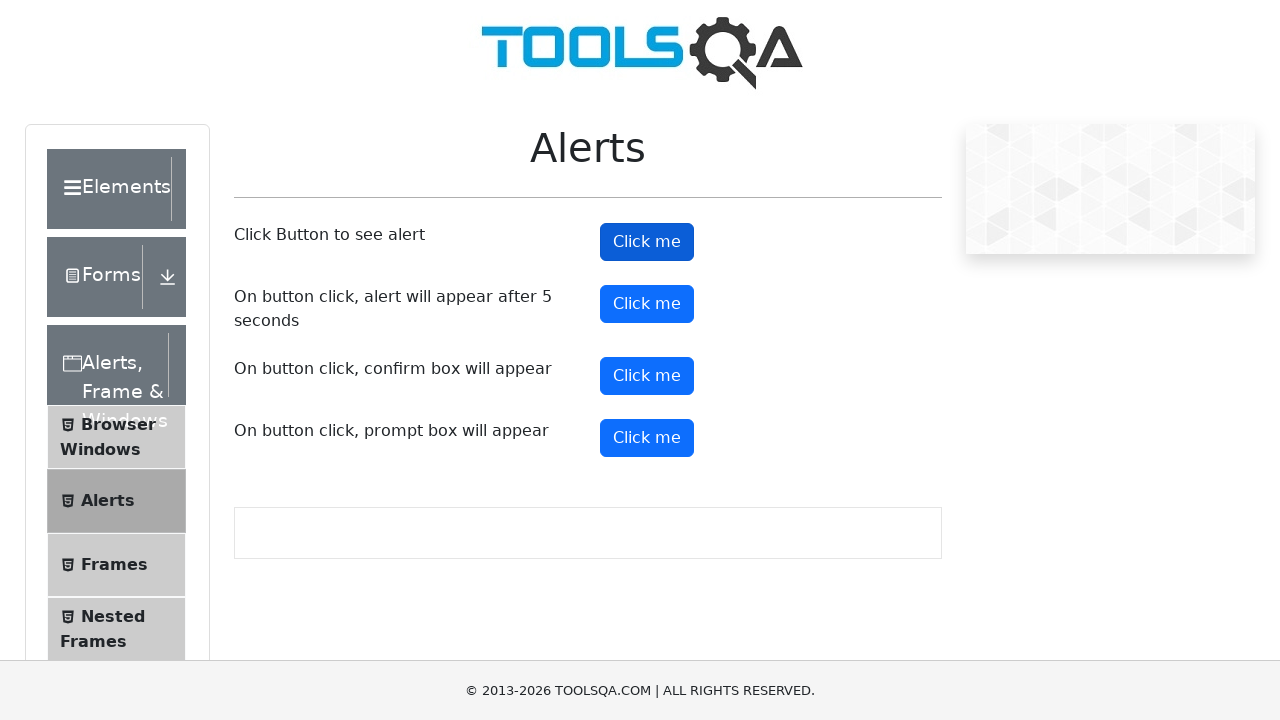